Tests resizing an element by clicking and dragging the resize handle on the jQuery UI resizable demo page

Starting URL: http://jqueryui.com/resizable/

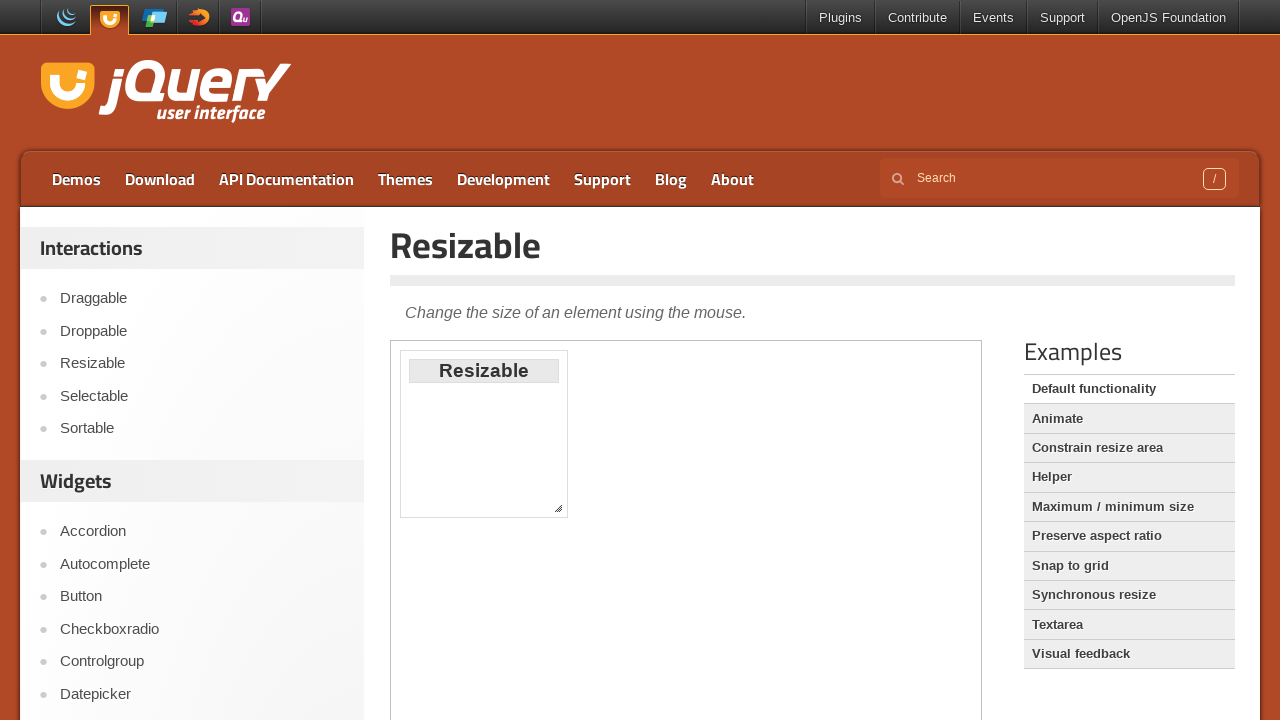

Located the demo iframe
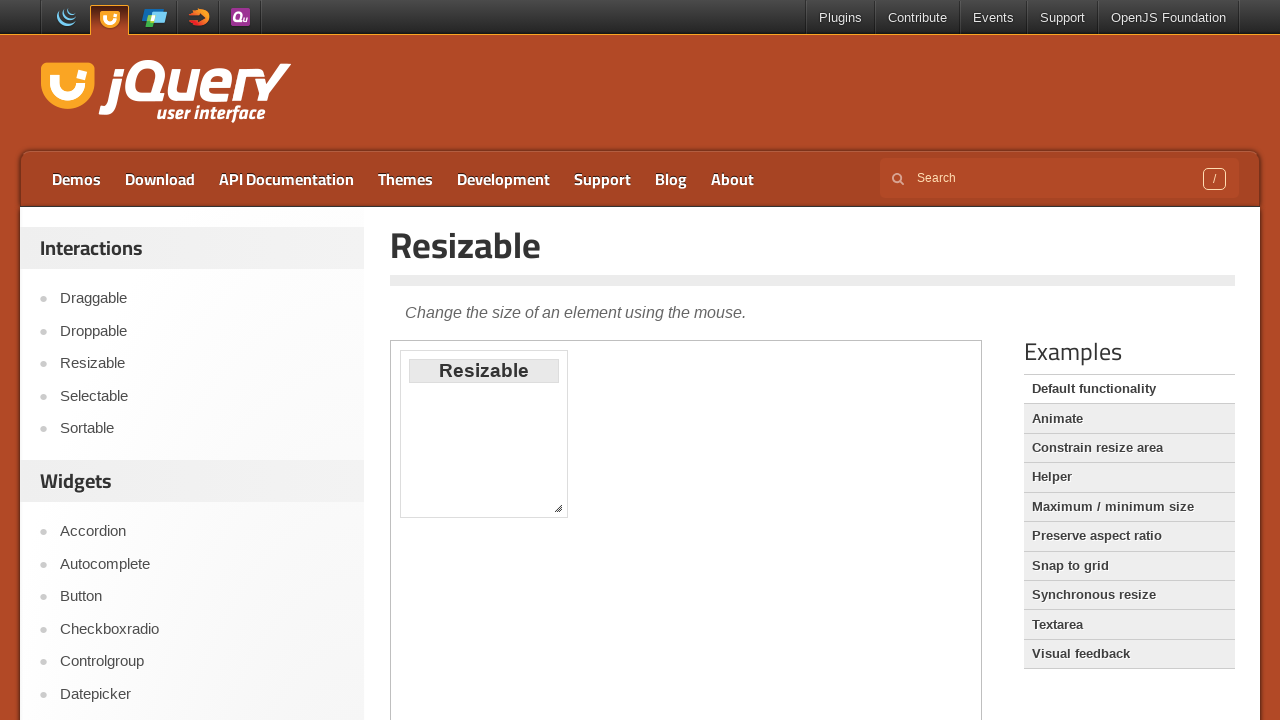

Located the resize handle element (southeast corner)
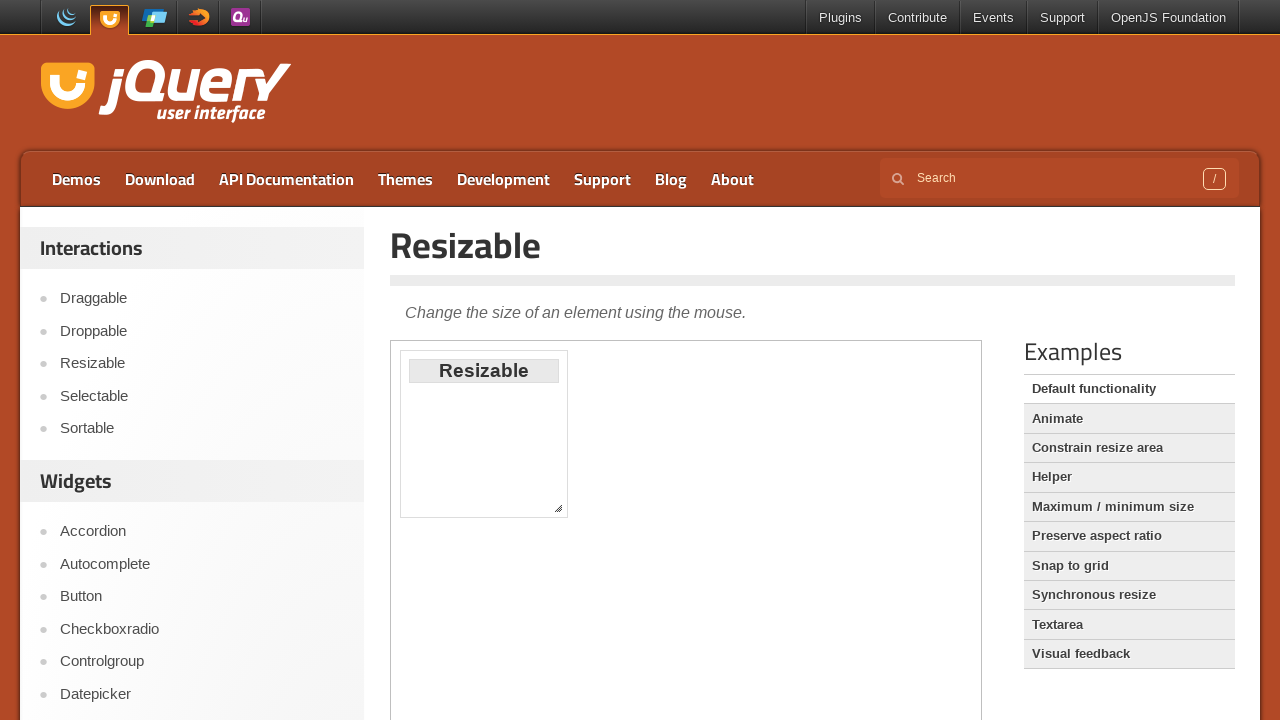

Retrieved bounding box coordinates of resize handle
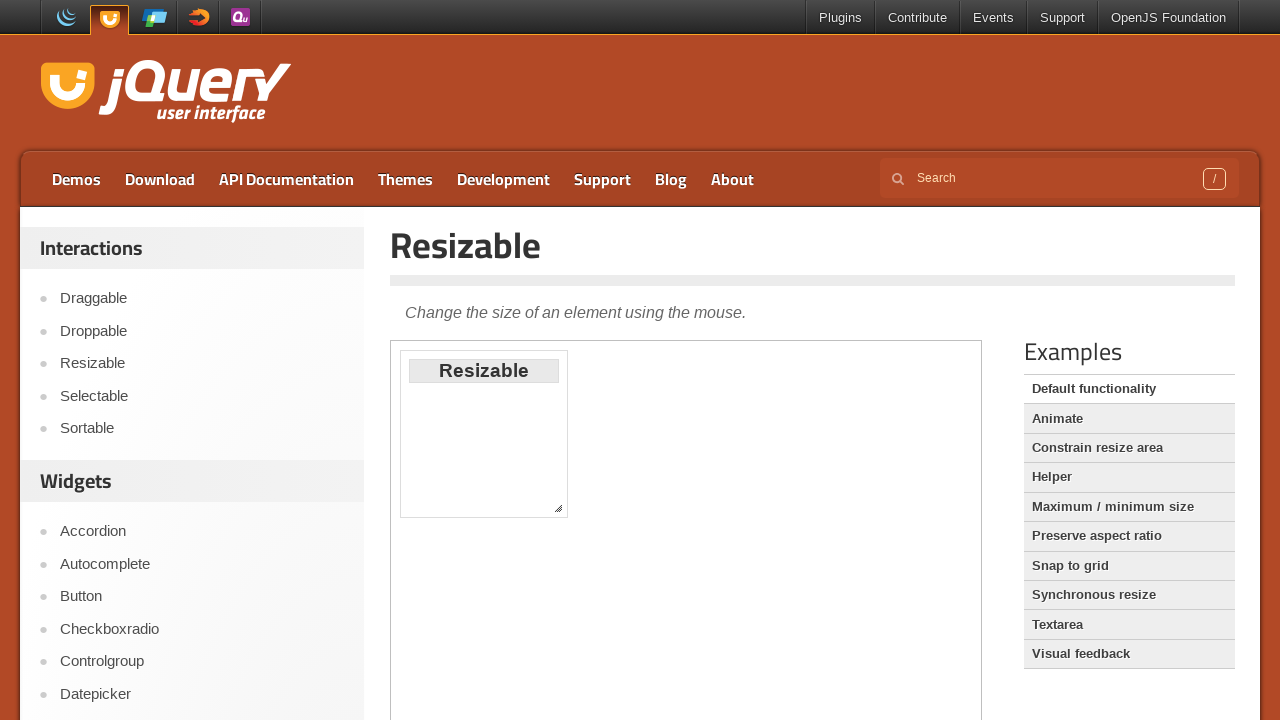

Moved mouse to center of resize handle at (558, 508)
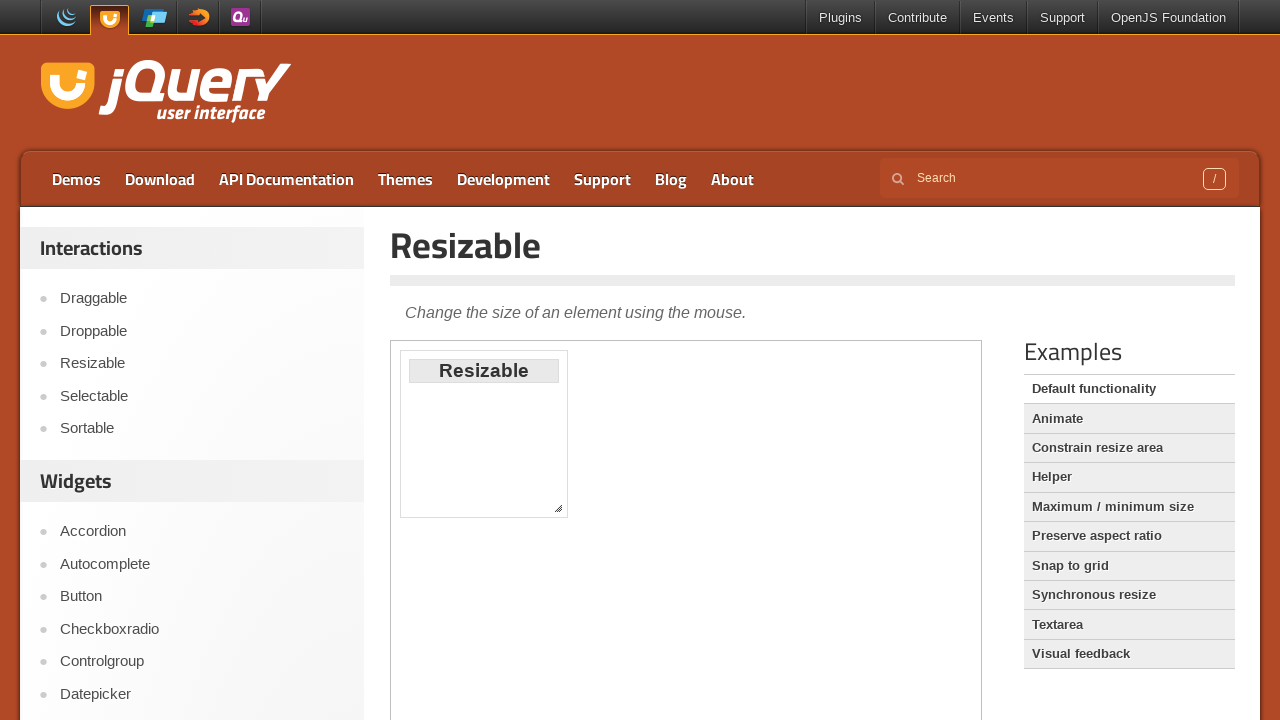

Pressed and held mouse button down on resize handle at (558, 508)
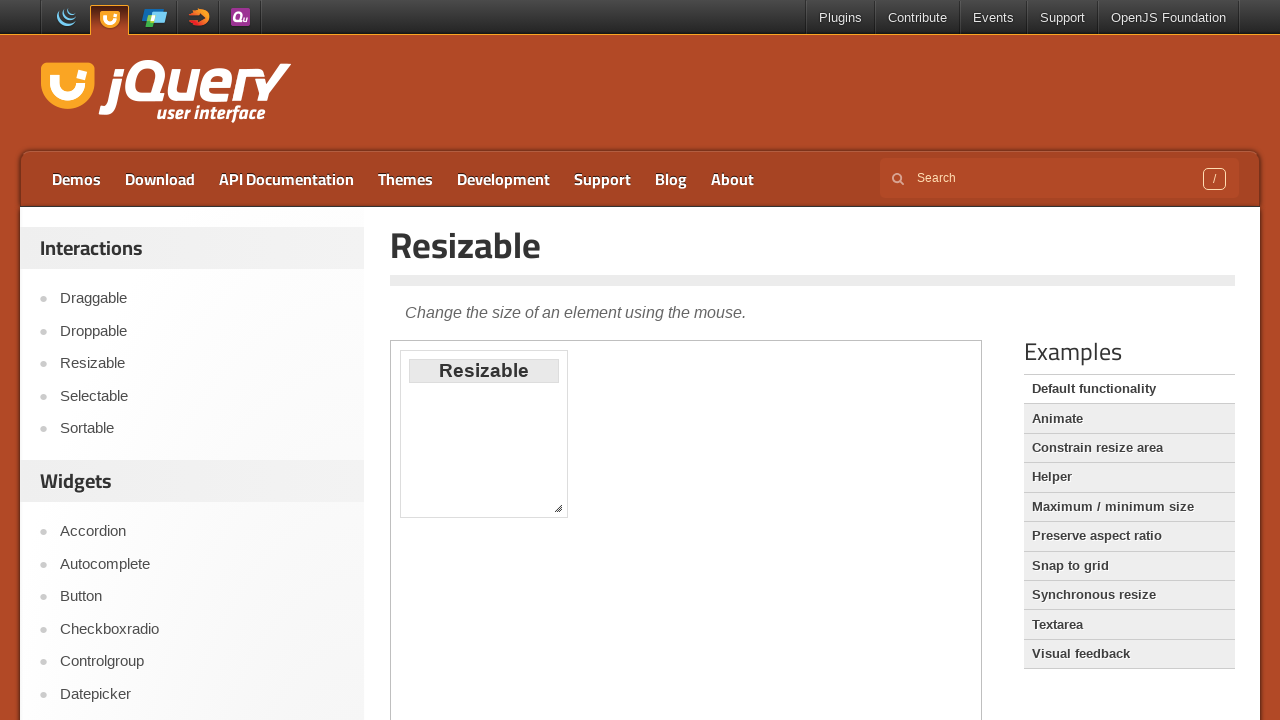

Dragged mouse to new position to resize element at (1050, 1000)
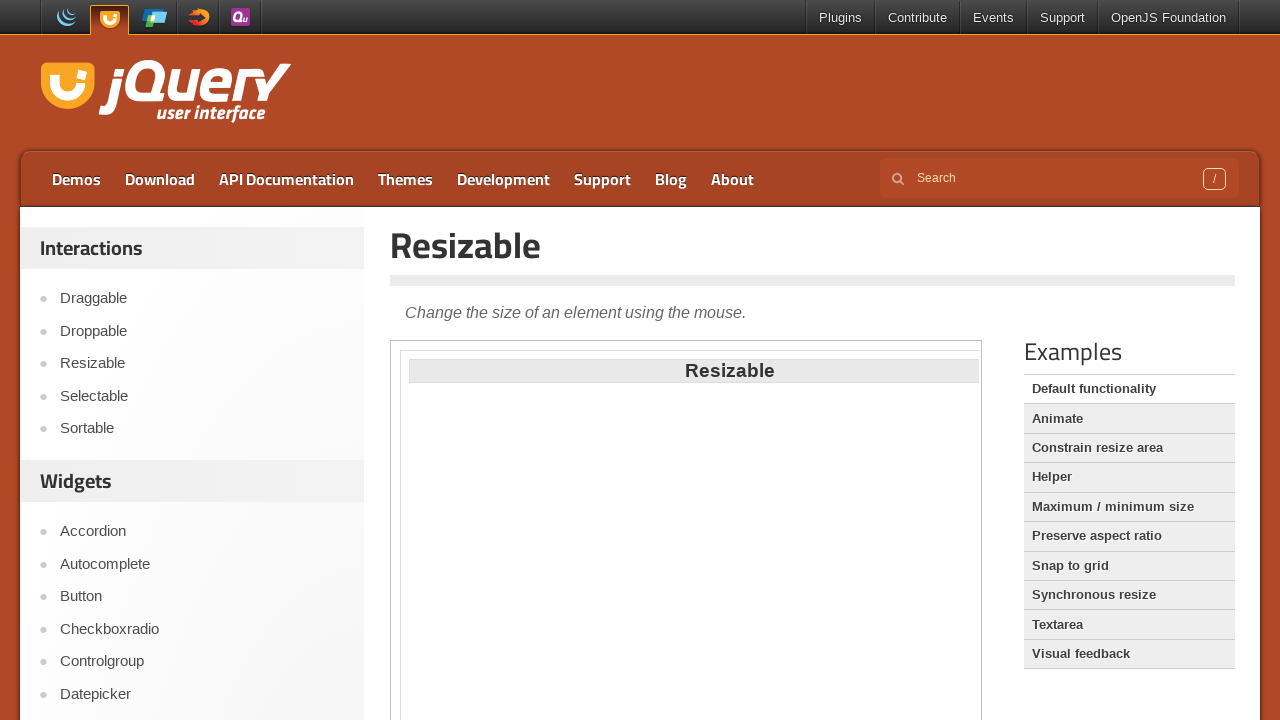

Released mouse button, completing the resize operation at (1050, 1000)
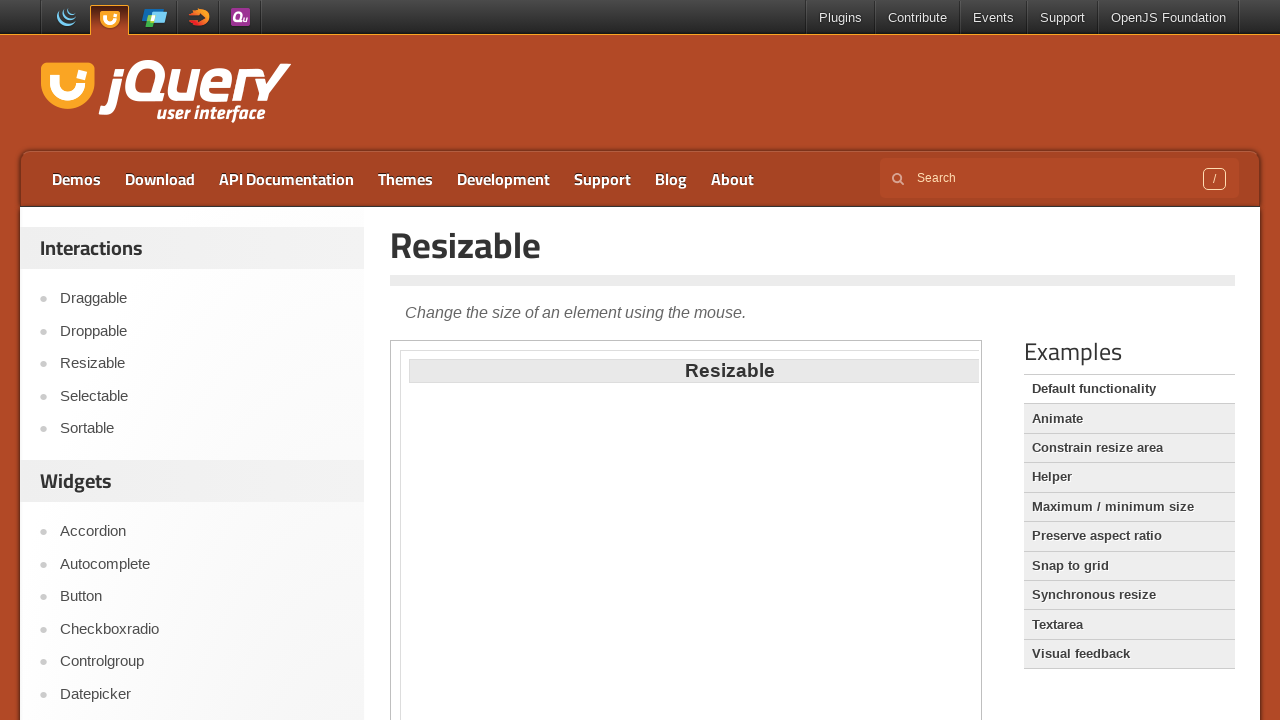

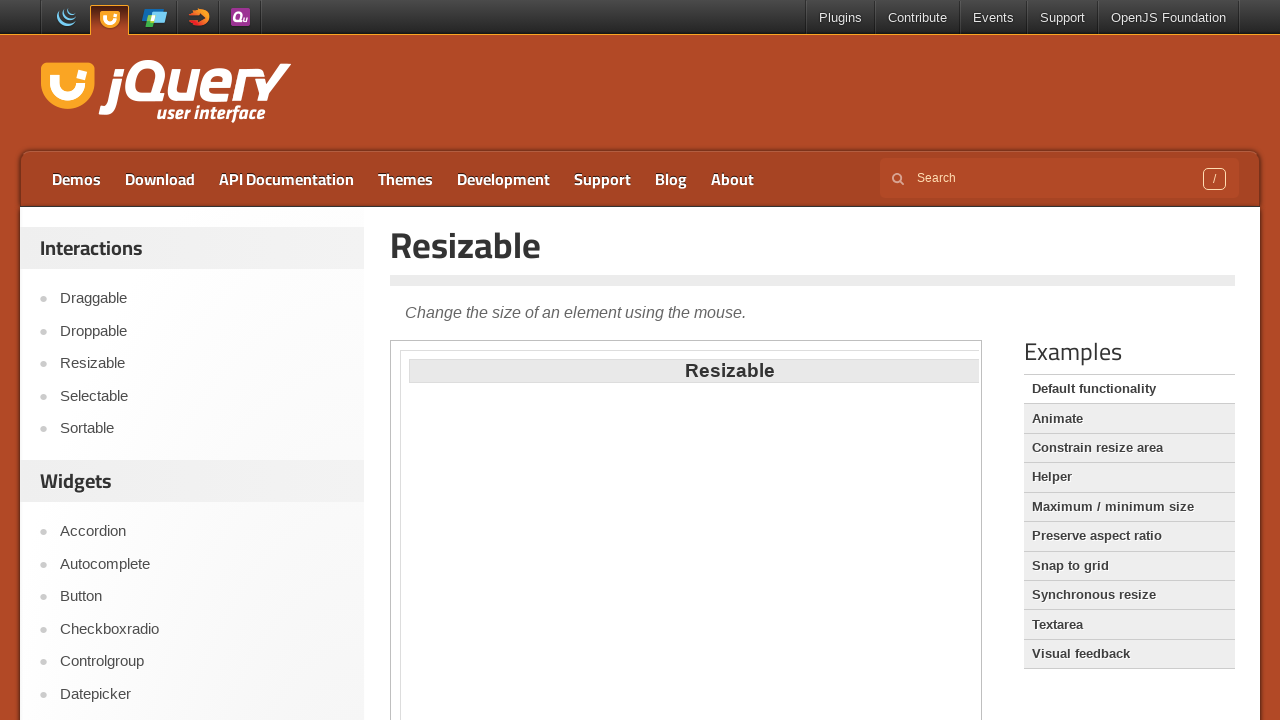